Navigates to W3Schools HTML tables tutorial page, maximizes the browser window, and scrolls down the page by 400 pixels using JavaScript execution.

Starting URL: https://www.w3schools.com/html/html_tables.asp

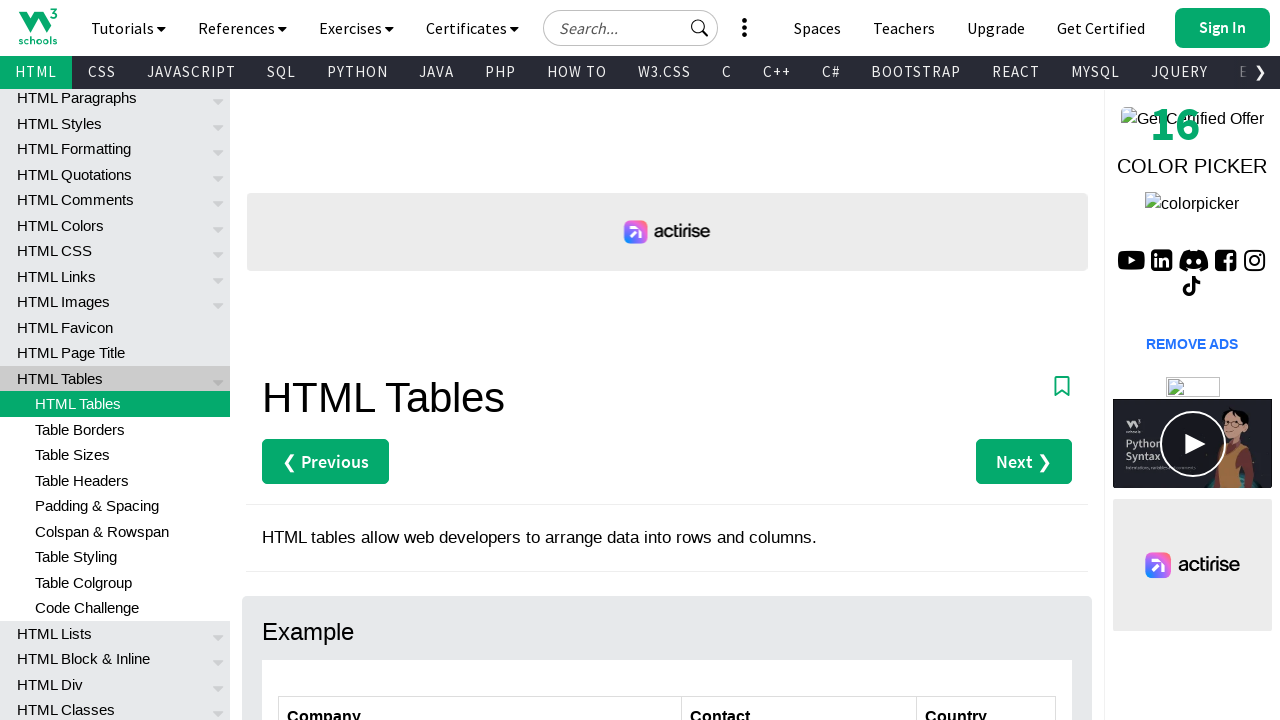

Navigated to W3Schools HTML tables tutorial page
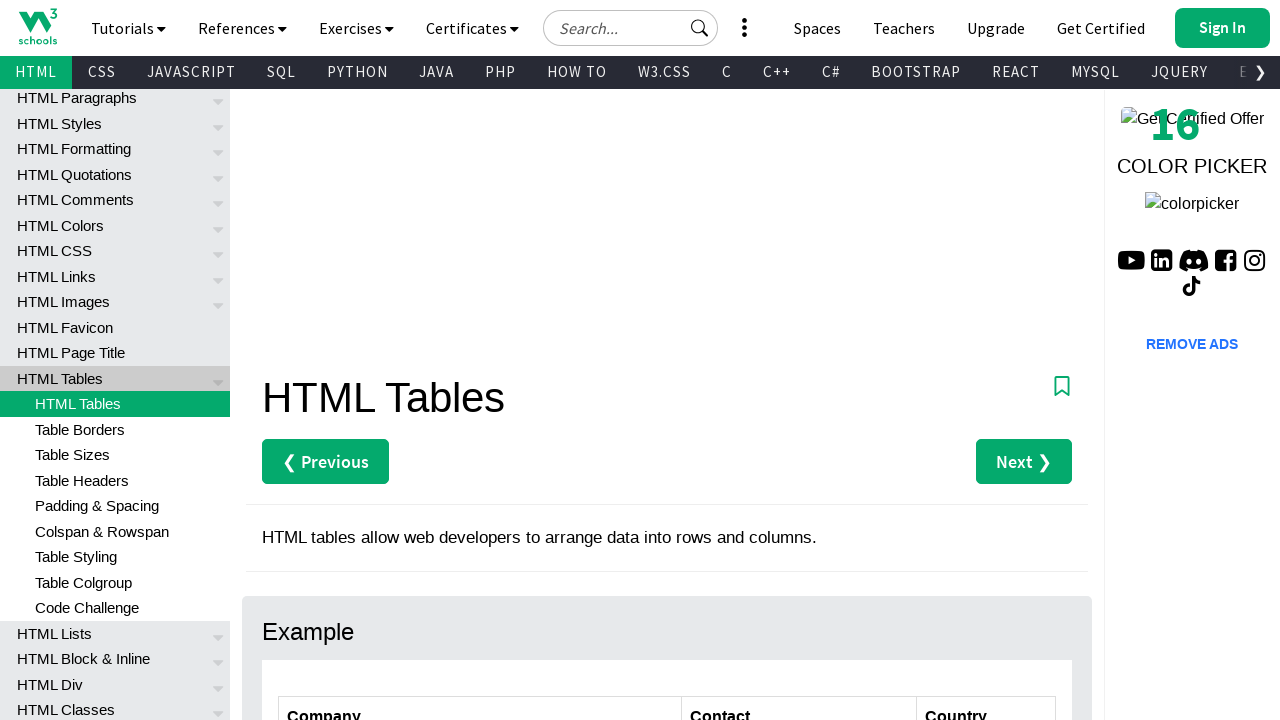

Maximized browser window to 1920x1080
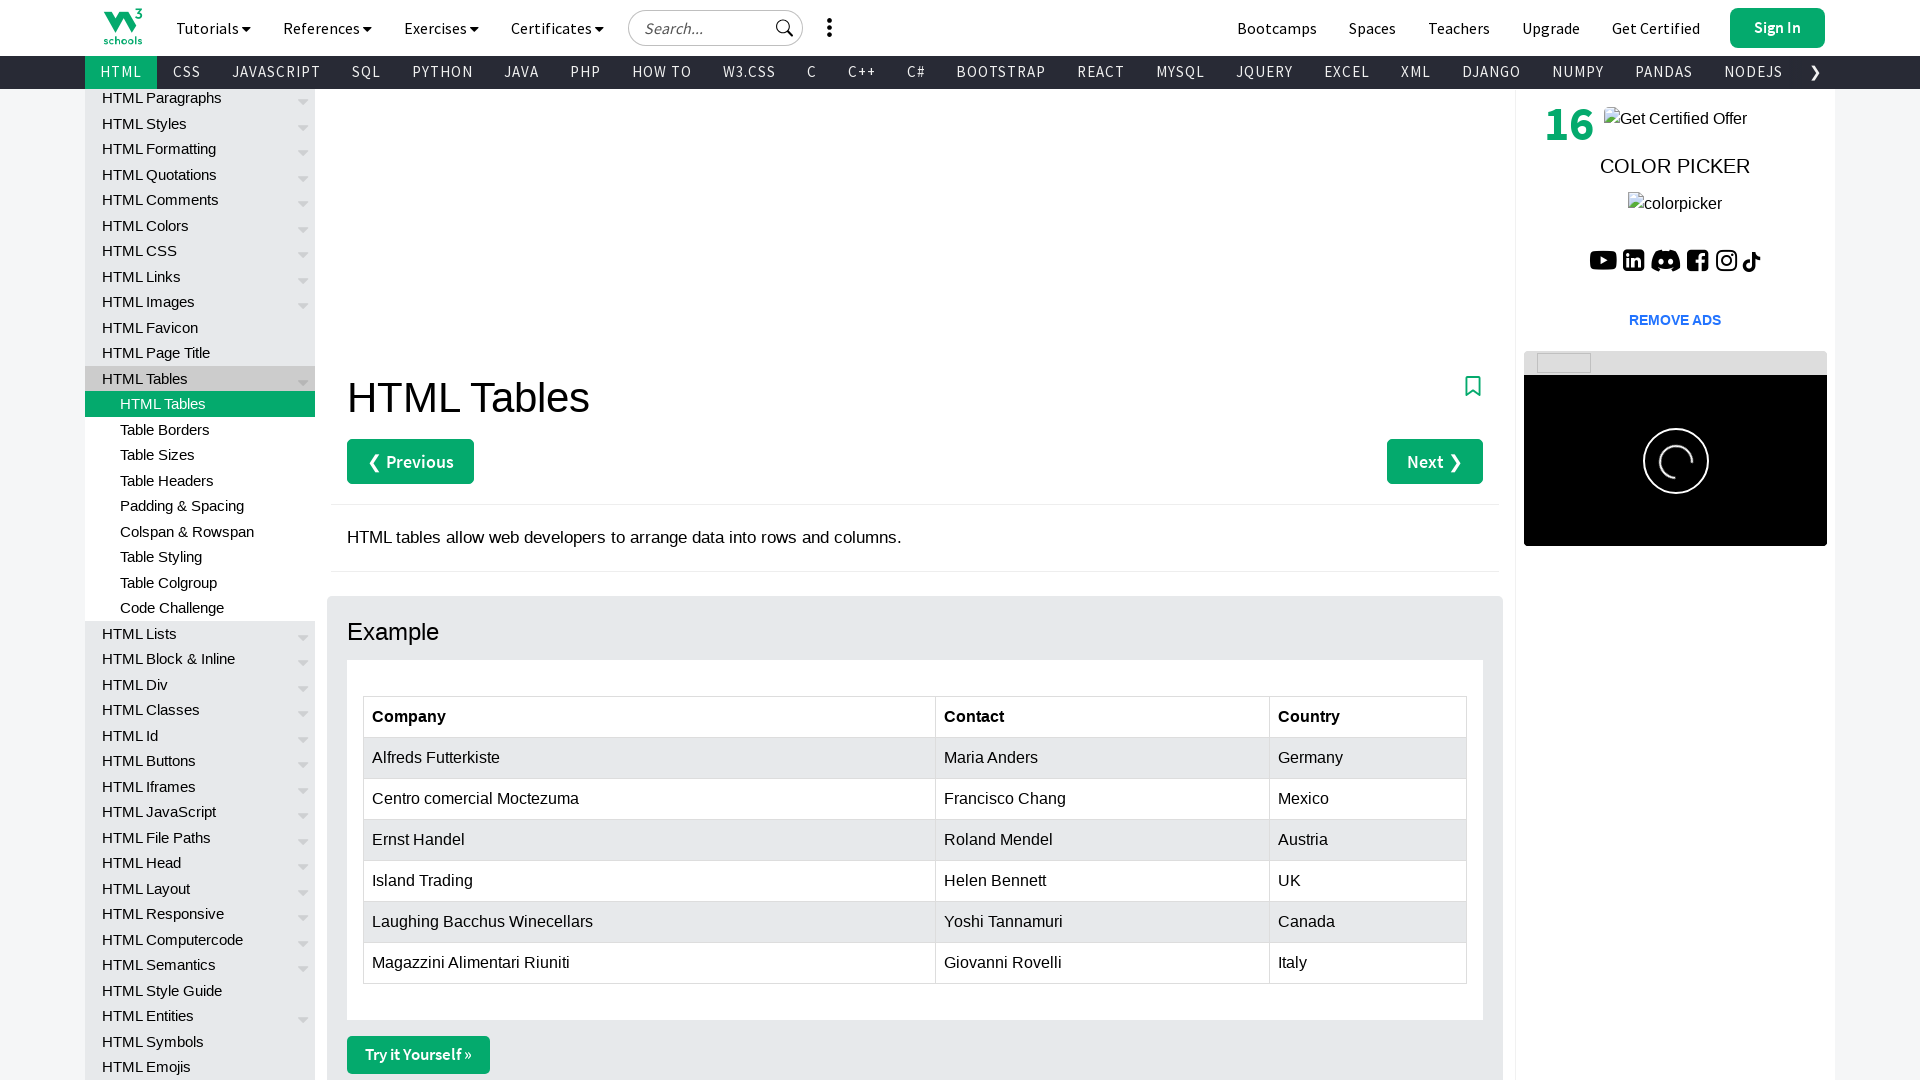

Scrolled down the page by 400 pixels using JavaScript
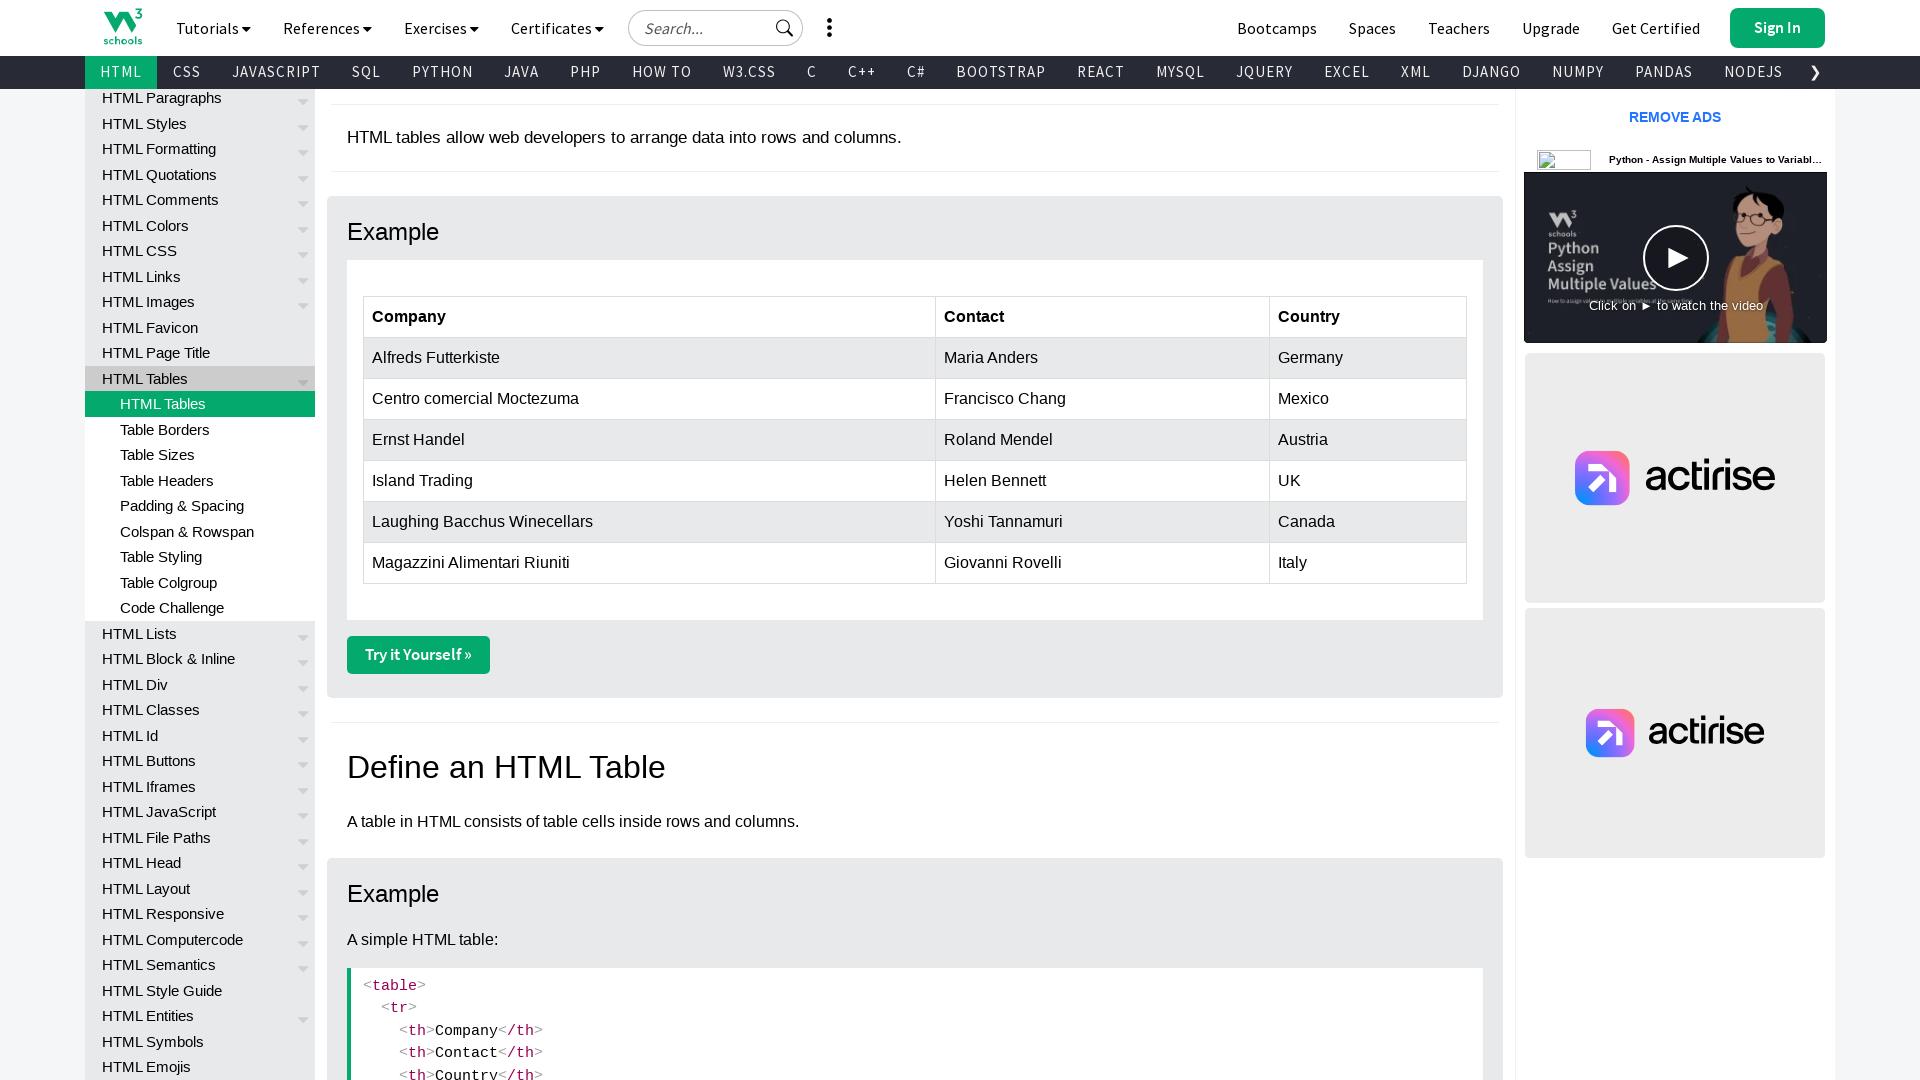

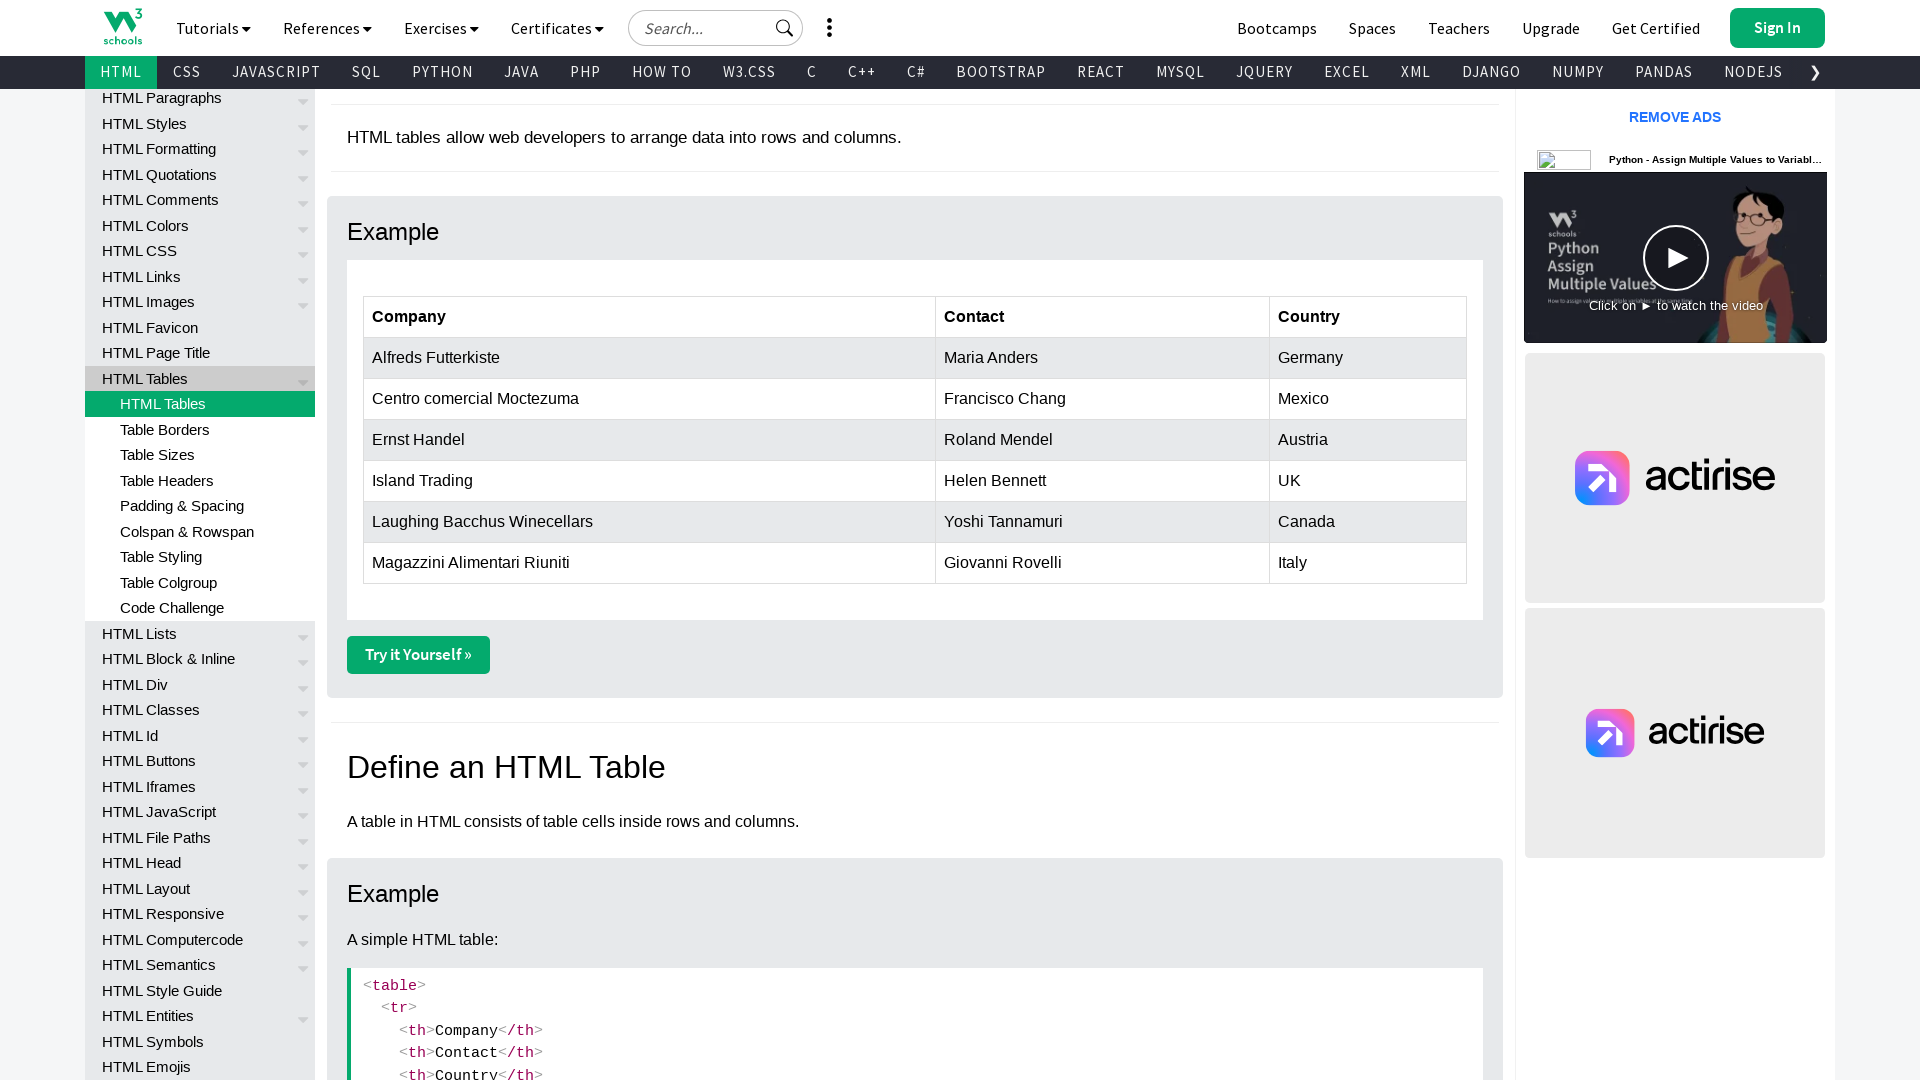